Tests explicit wait for visibility by clicking a Start button, waiting for the "Hello World!" text to become visible, and verifying the text content.

Starting URL: https://automationfc.github.io/dynamic-loading/

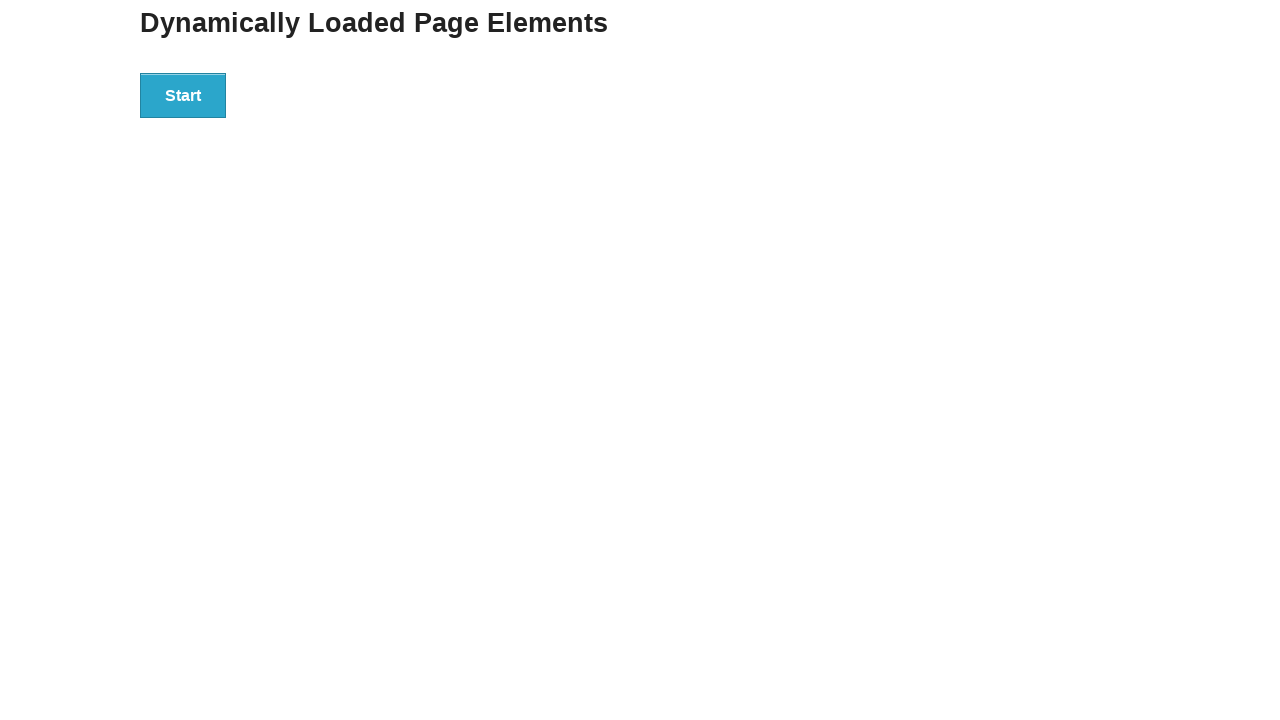

Clicked Start button to trigger dynamic loading at (183, 95) on xpath=//div[@id='start']/button
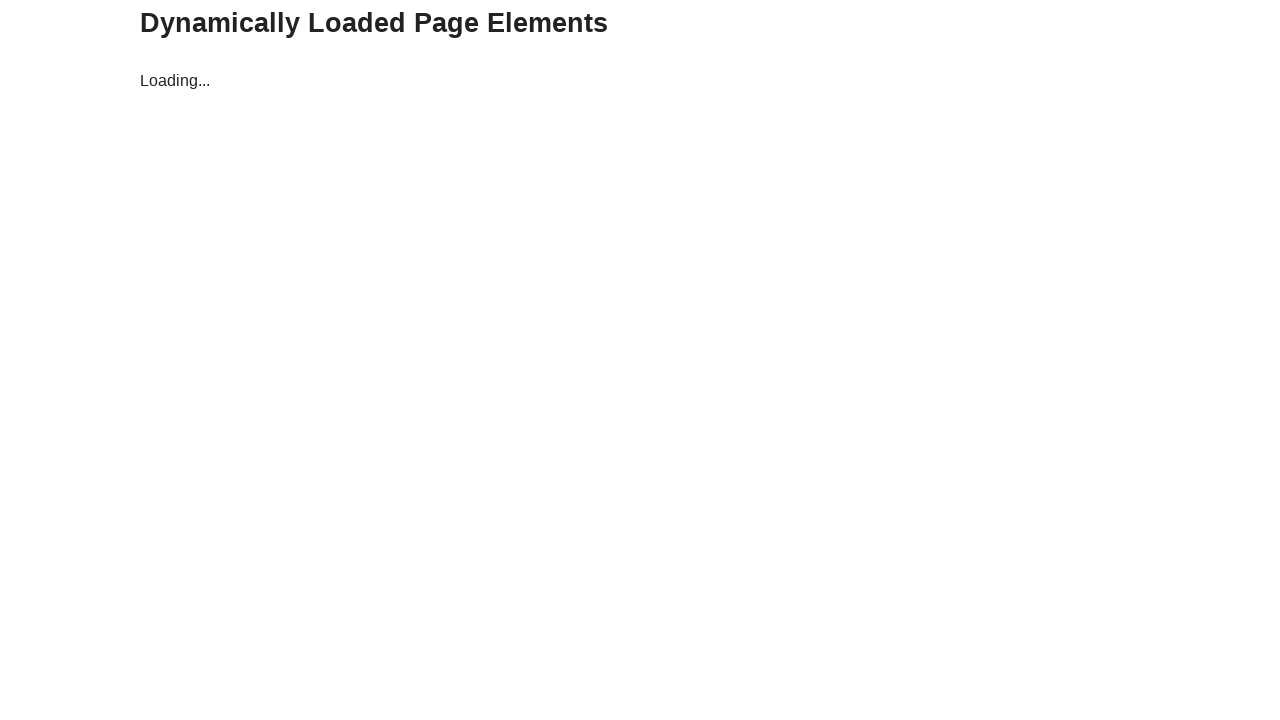

Waited for 'Hello World!' text to become visible
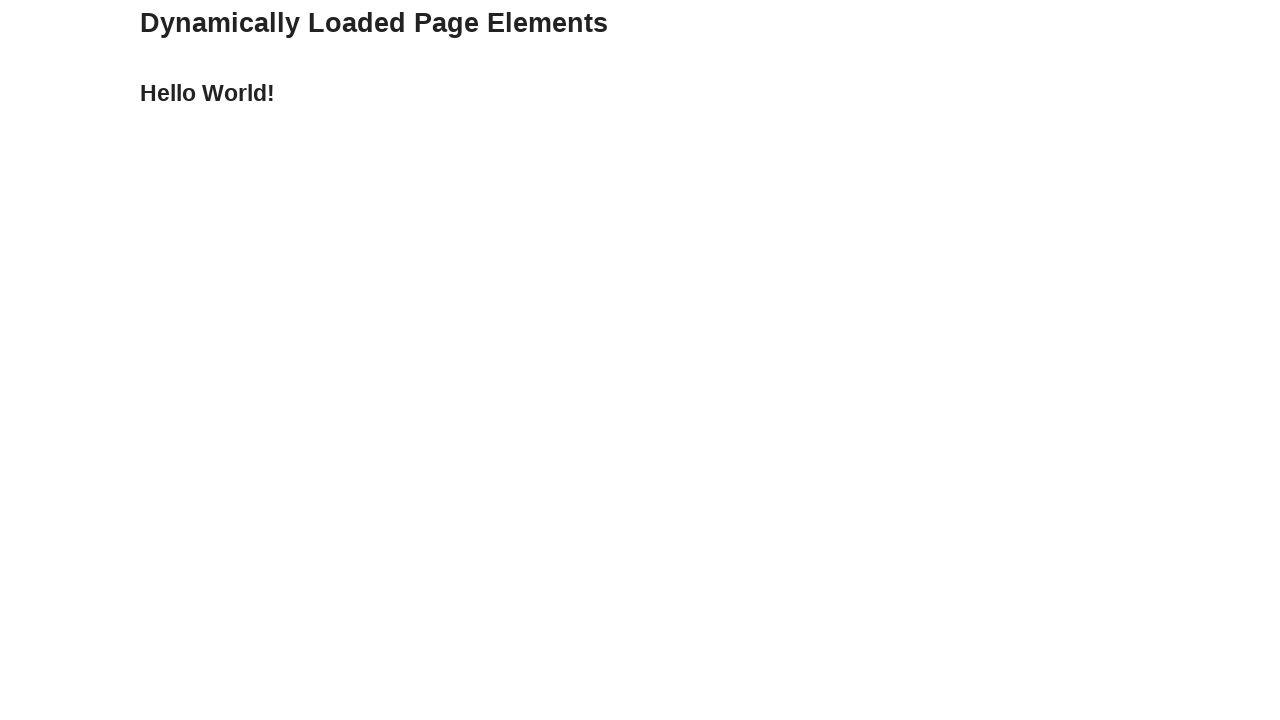

Retrieved text content from the result element
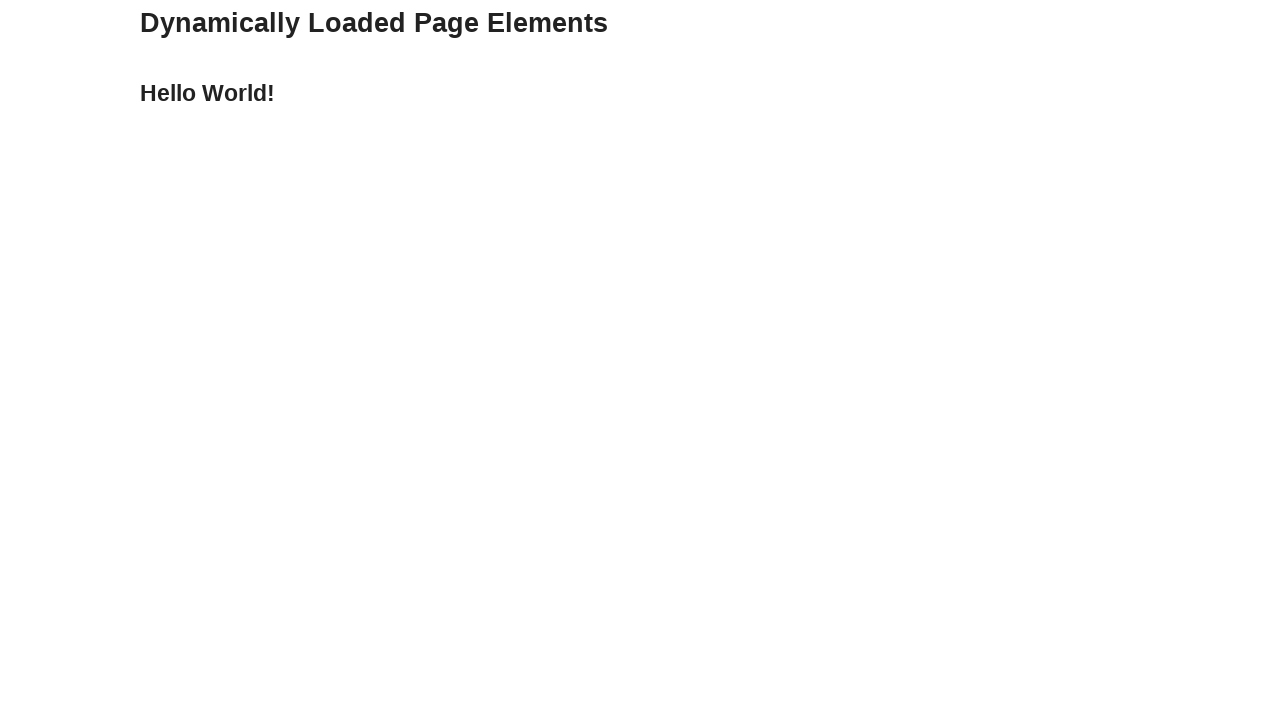

Verified result text is 'Hello World!' - assertion passed
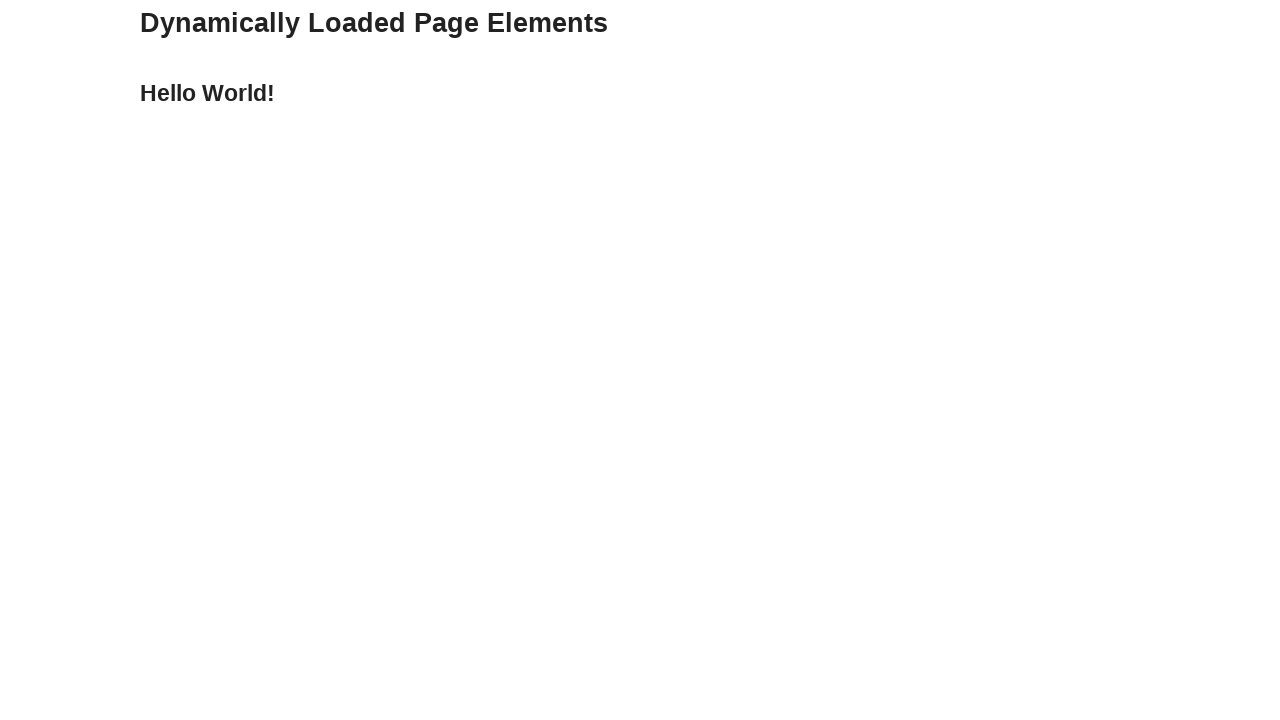

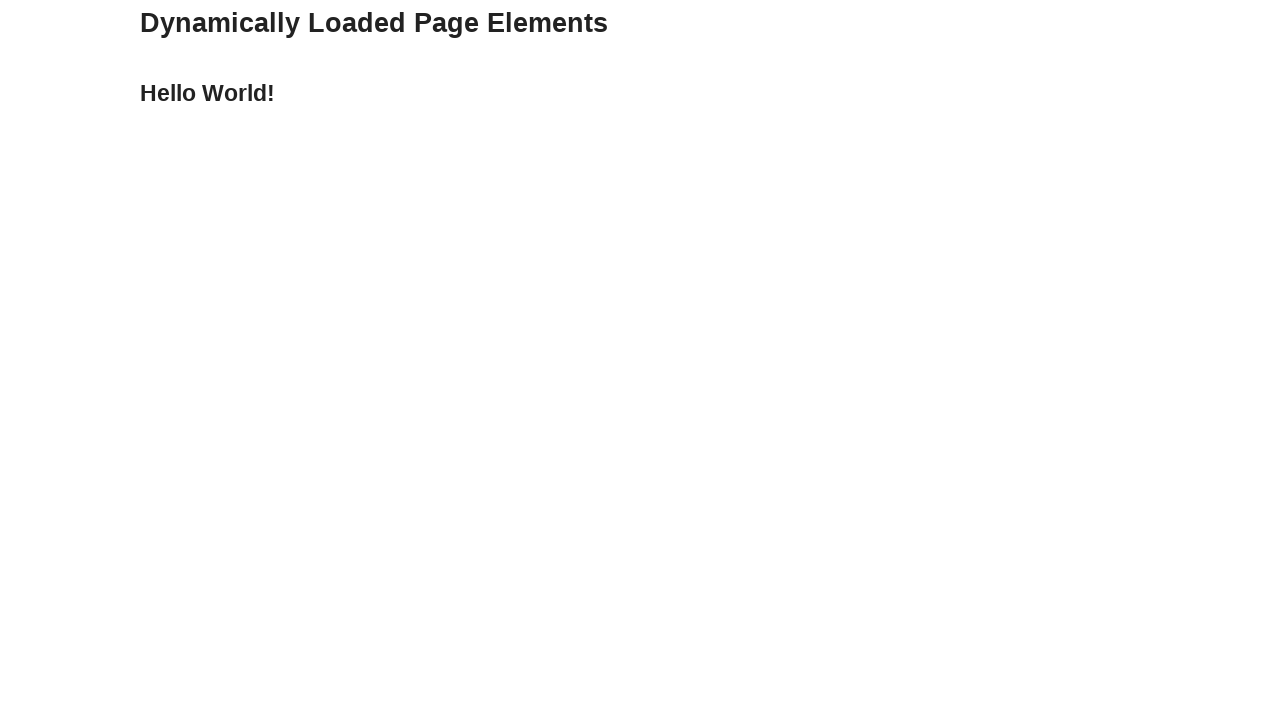